Tests adding a todo item "Buy Sweets" to the TodoMVC React app and verifies it appears in the list

Starting URL: https://todomvc.com/examples/react/dist/

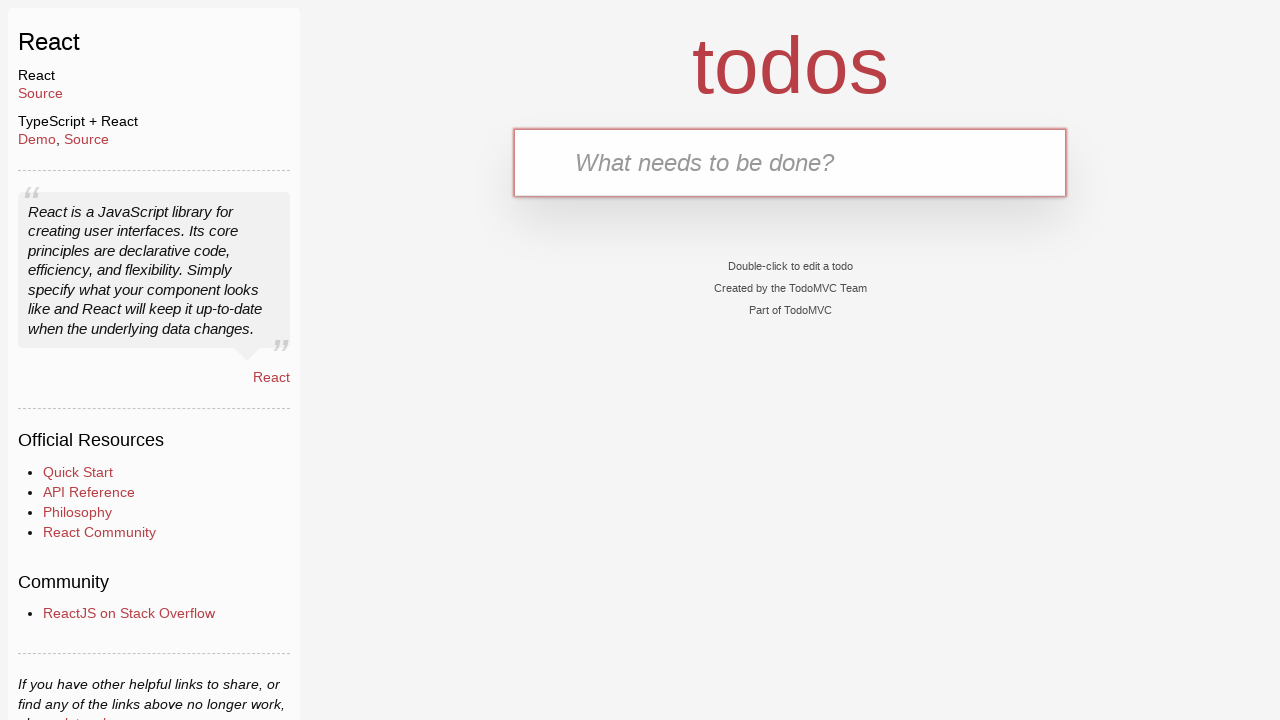

Filled input field with 'Buy Sweets' on .new-todo
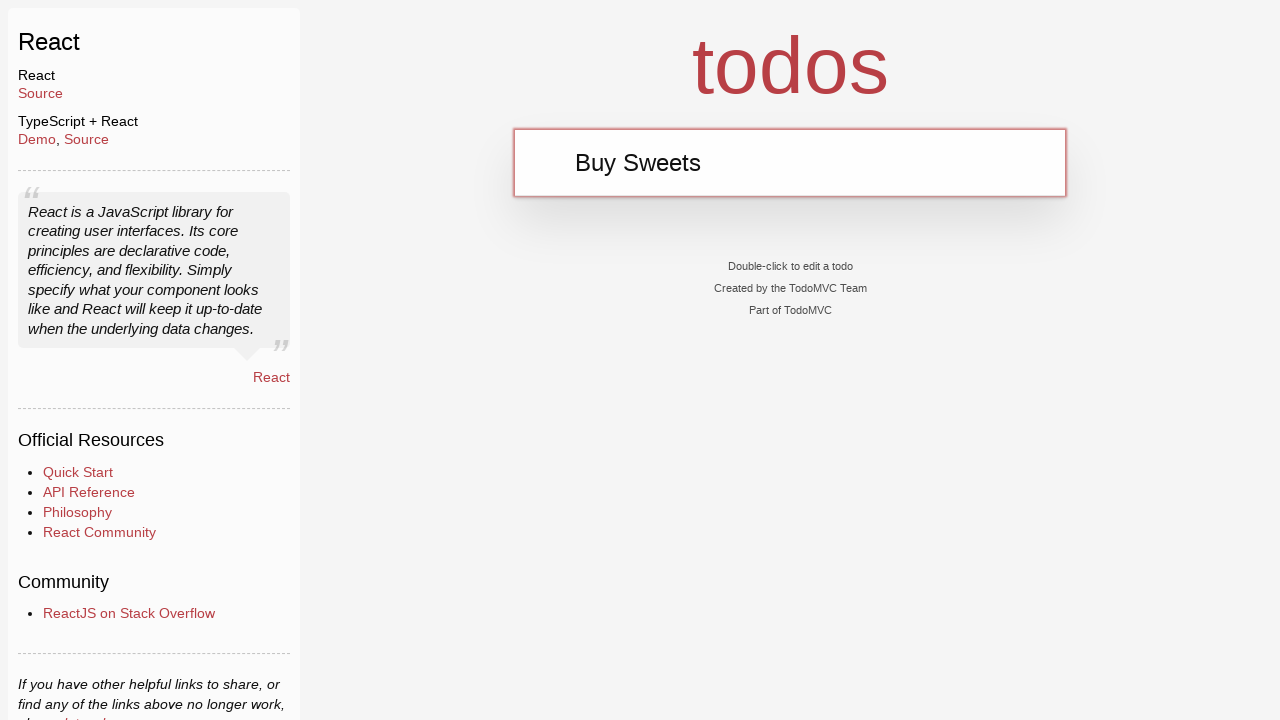

Pressed Enter to add todo item on .new-todo
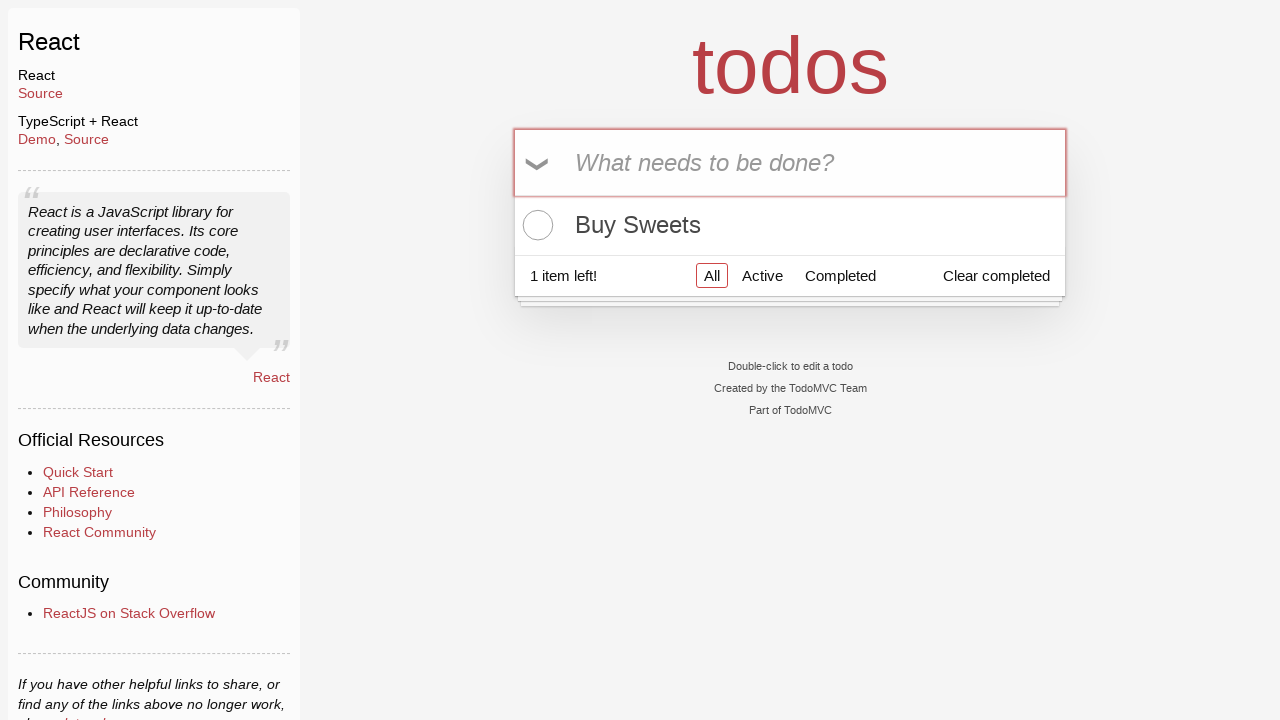

Todo item 'Buy Sweets' appeared in the list
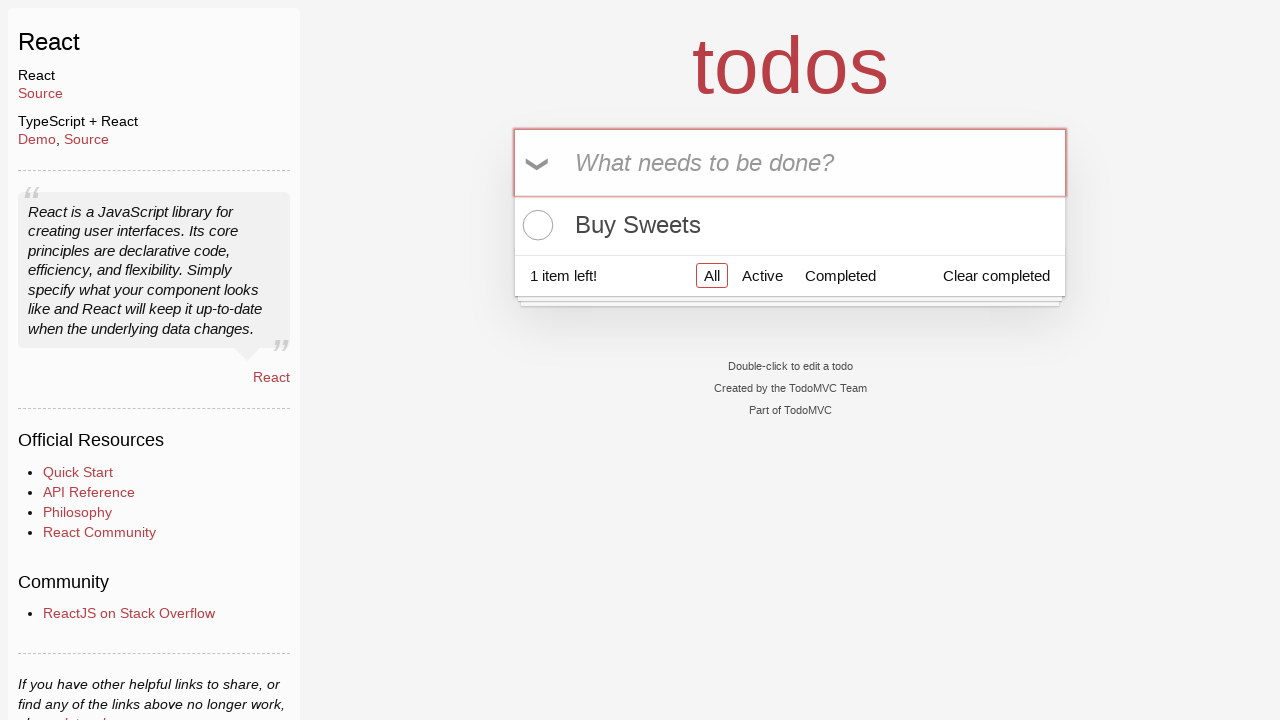

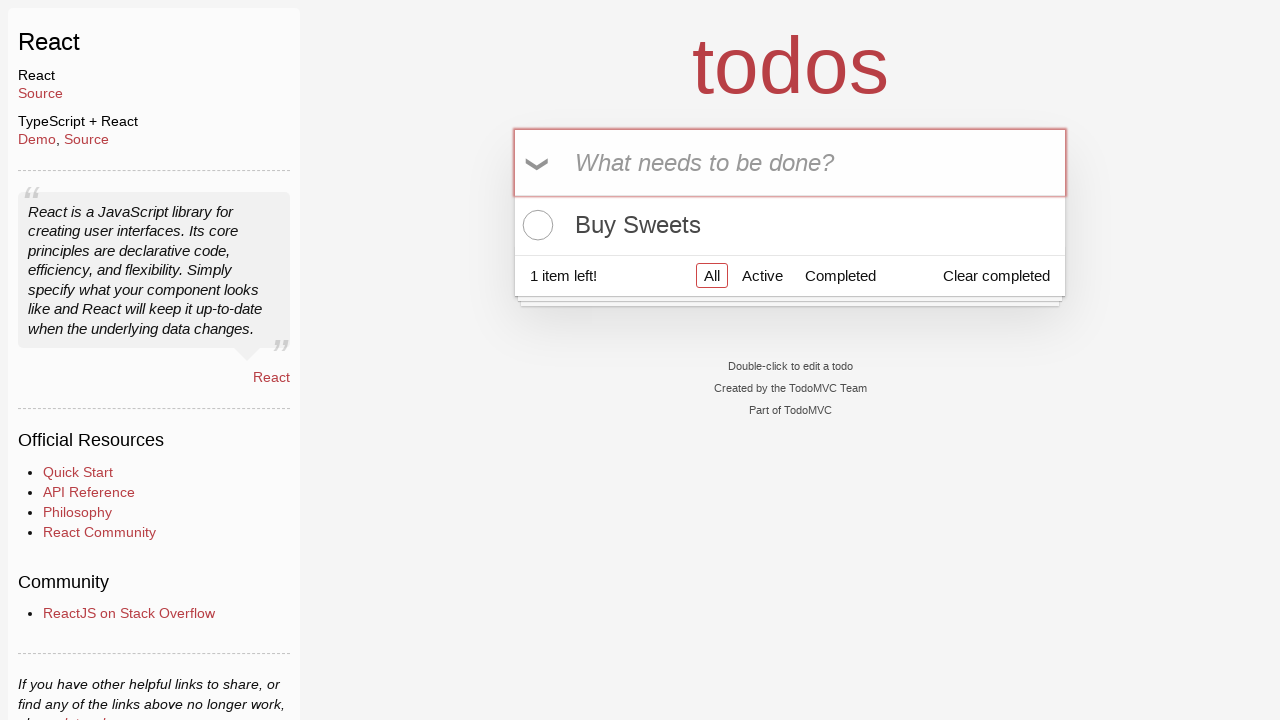